Navigates to RedBus website and verifies the page loads

Starting URL: https://www.redbus.in/

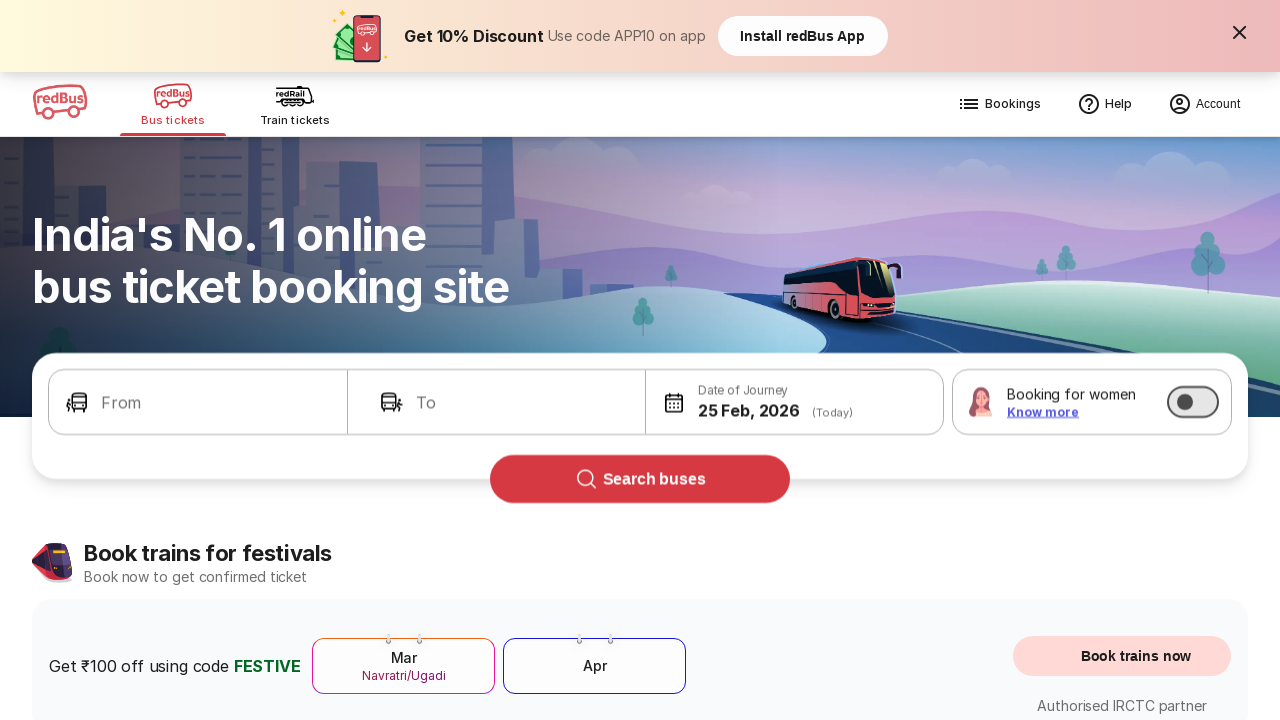

Waited for RedBus website to fully load (networkidle state)
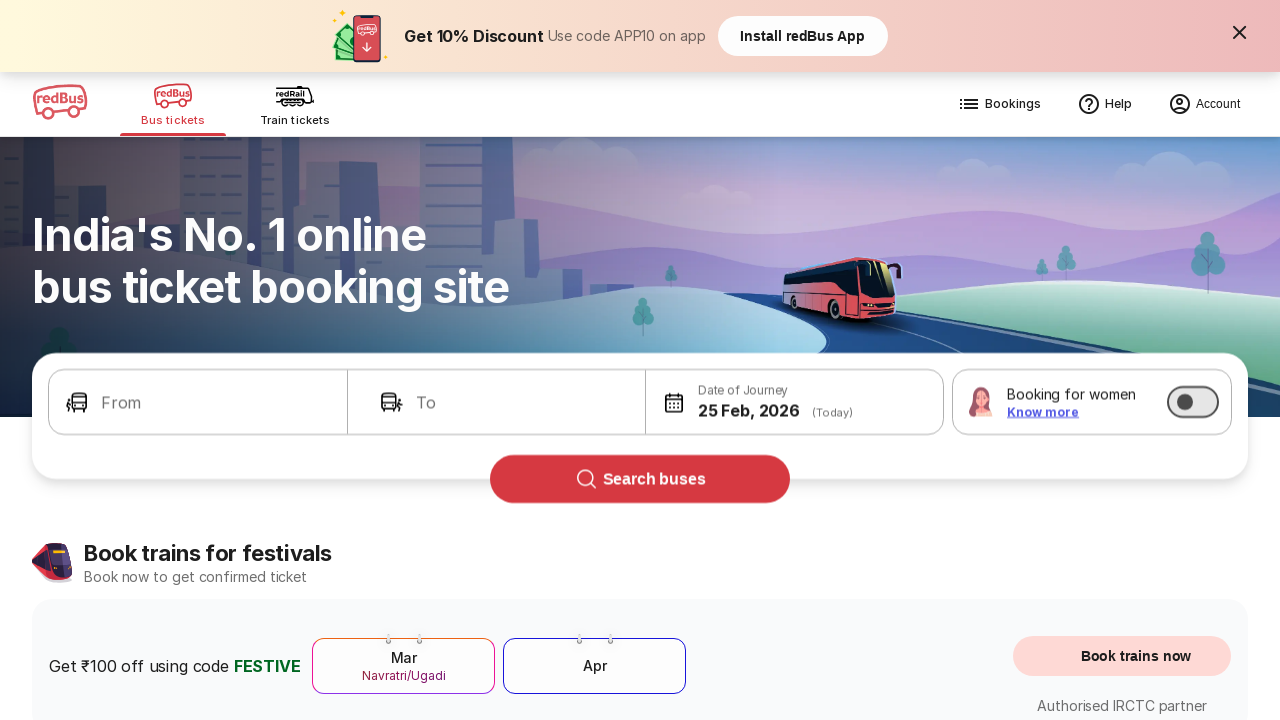

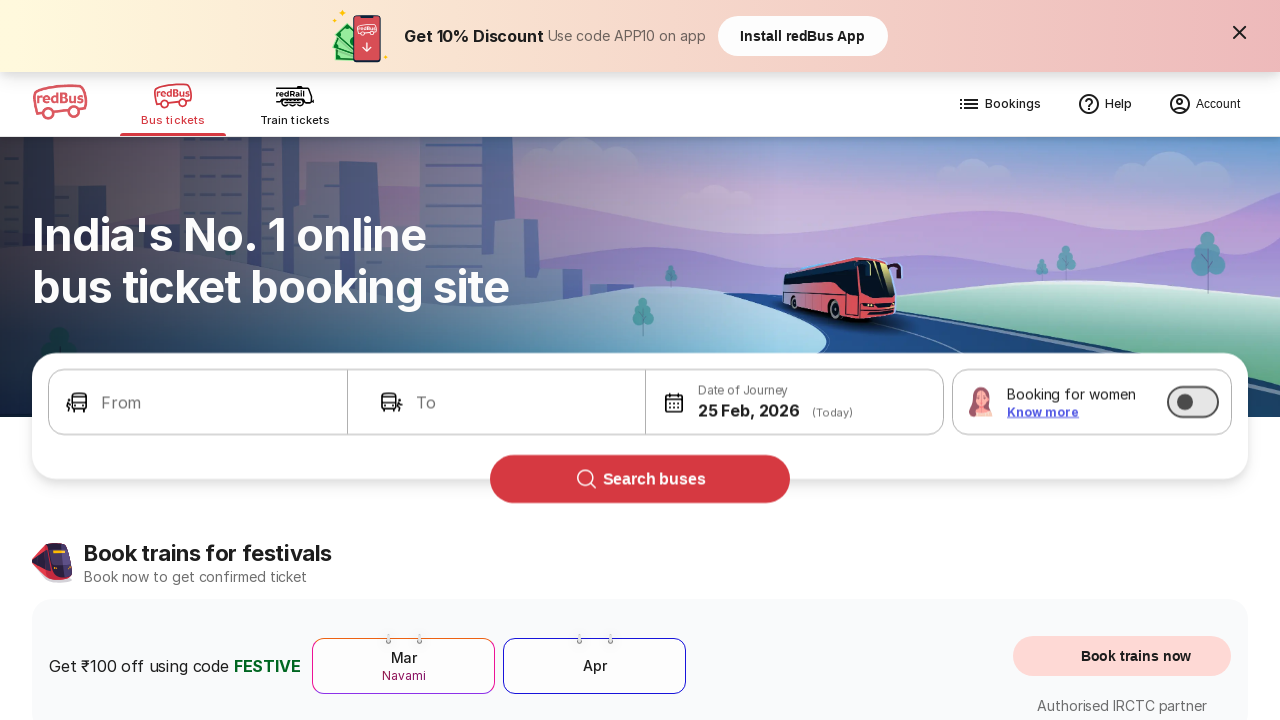